Clicks on the Windows menu item to navigate to the Windows page

Starting URL: https://www.microsoft.com/es-mx/

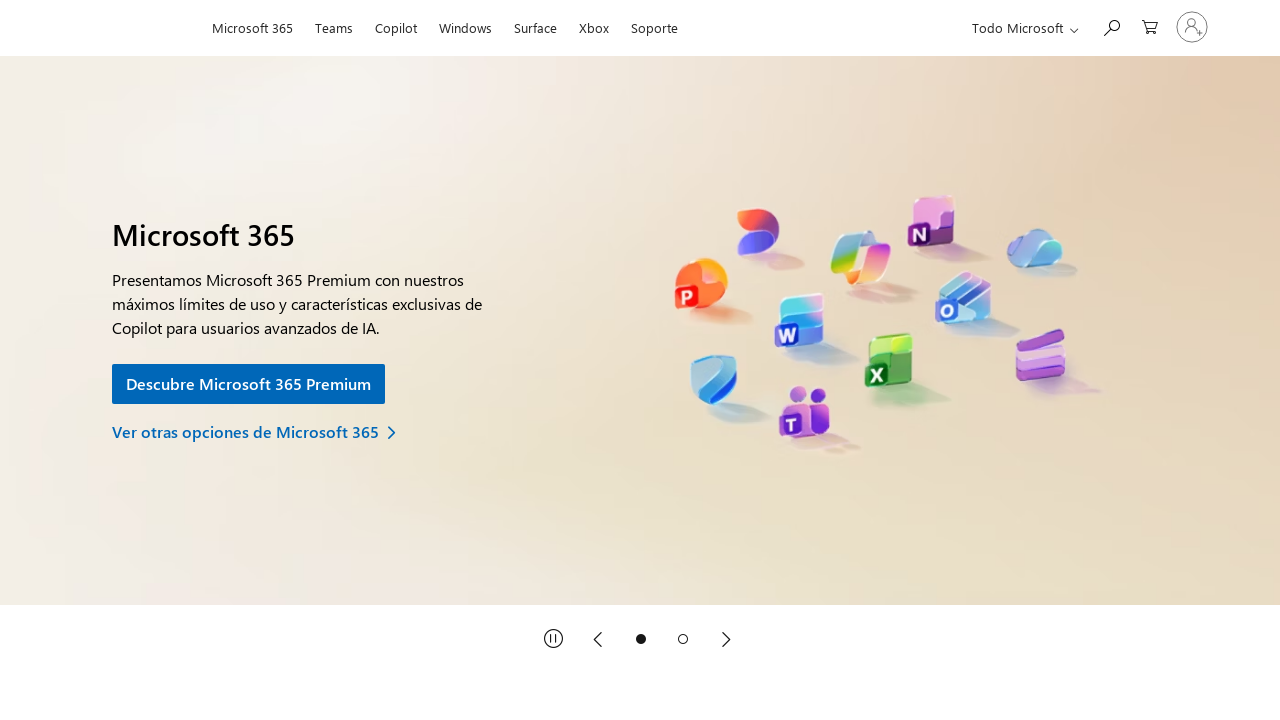

Clicked on Windows menu item at (466, 25) on a[data-m*='Windows']
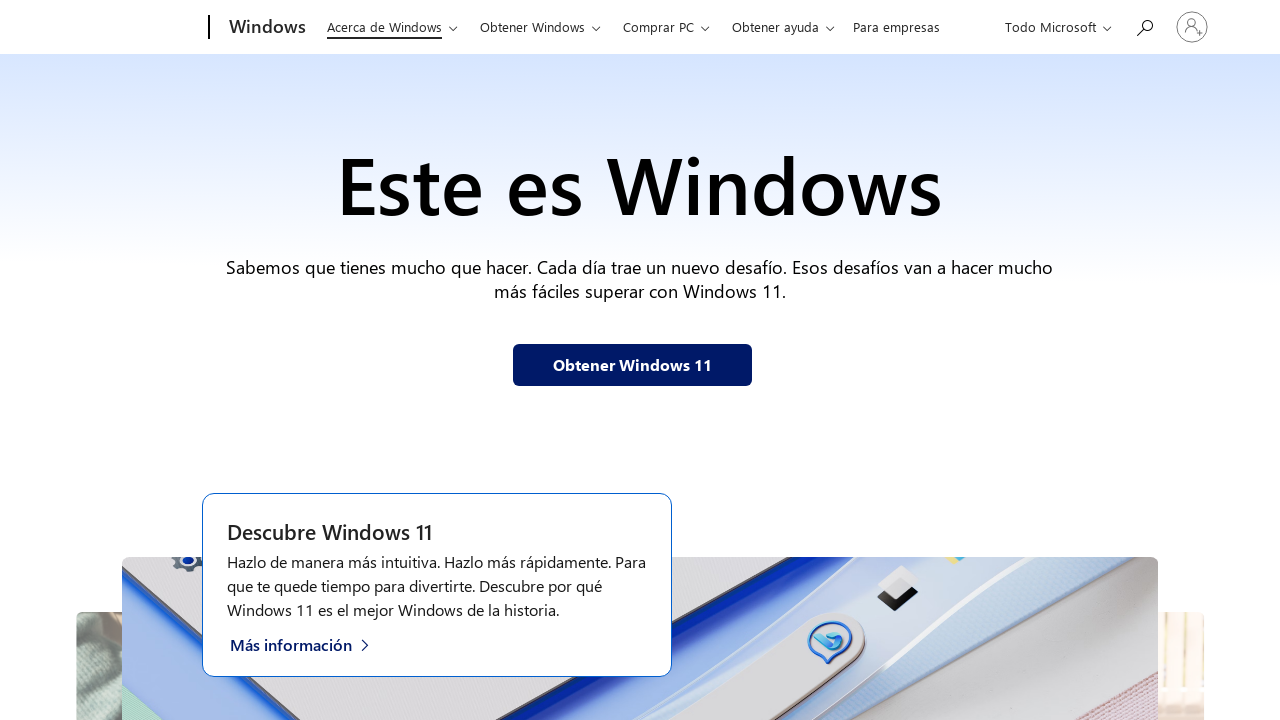

Waited for navigation to Windows page URL
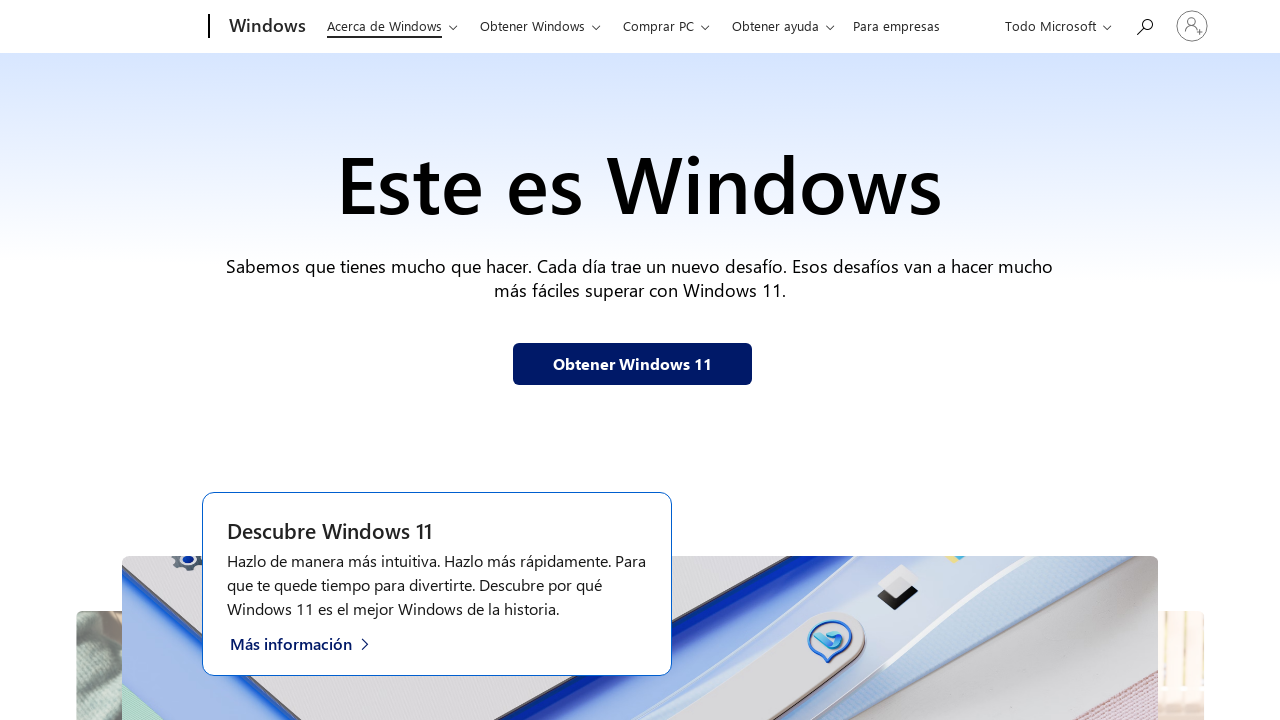

Verified 'windows' is present in current page URL
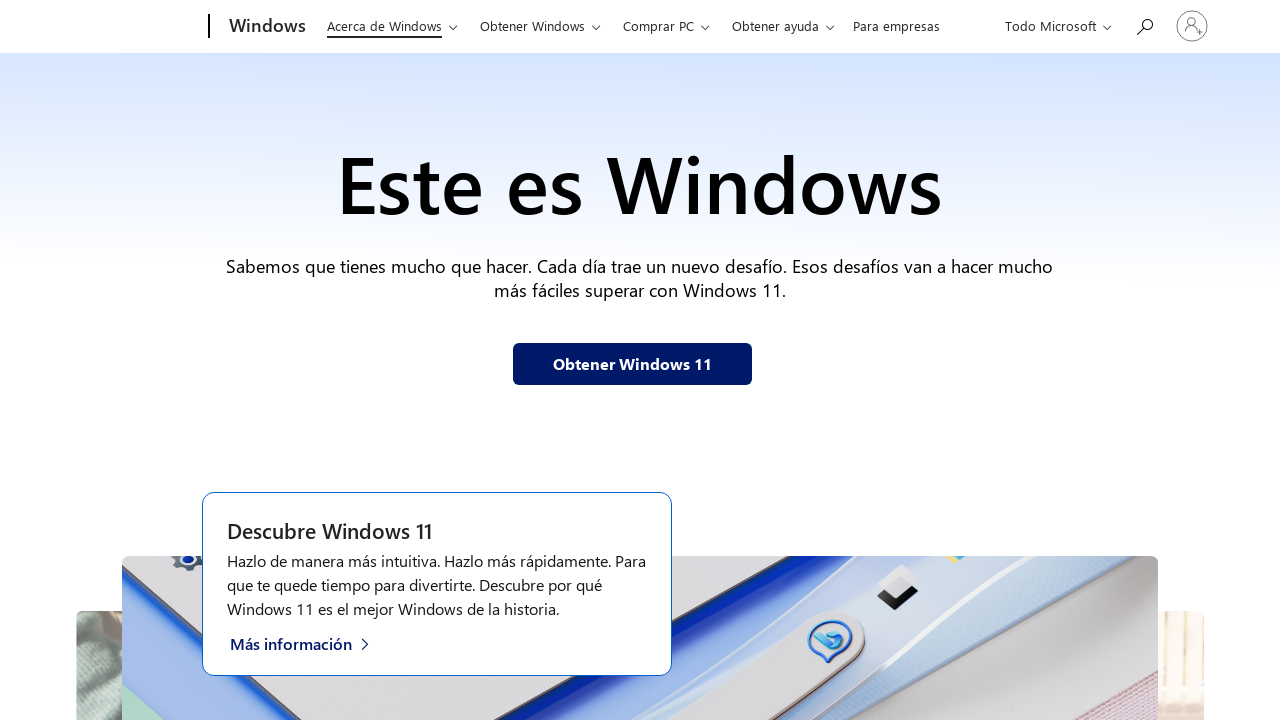

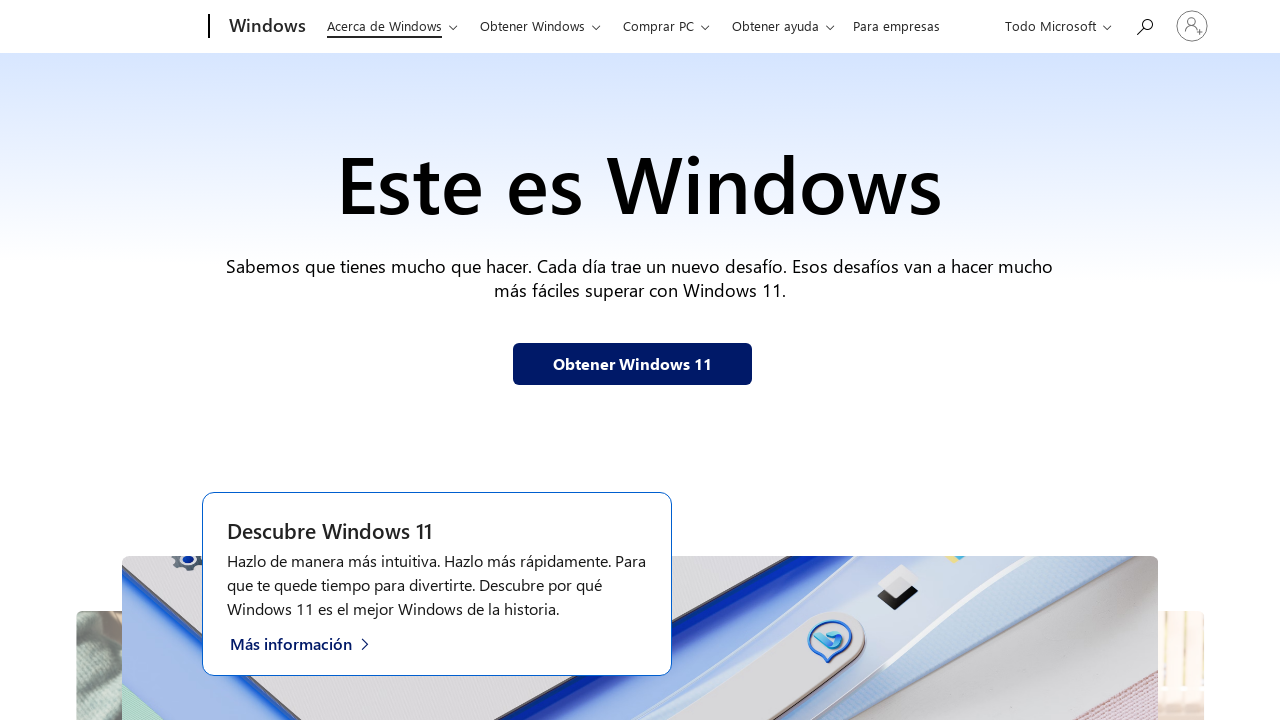